Tests the e-commerce flow by navigating to the homepage and clicking on the first product item (Samsung Galaxy S6) to open its product detail page.

Starting URL: https://demoblaze.com/index.html

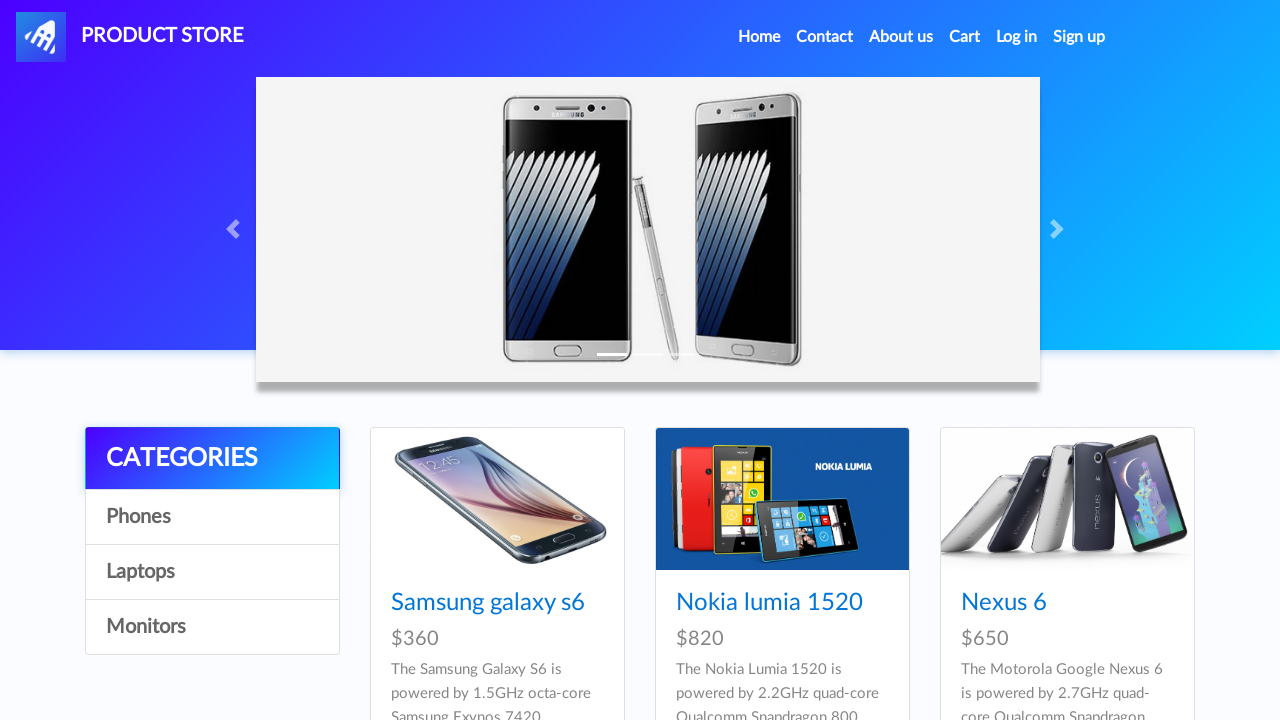

Waited for product cards to load on homepage
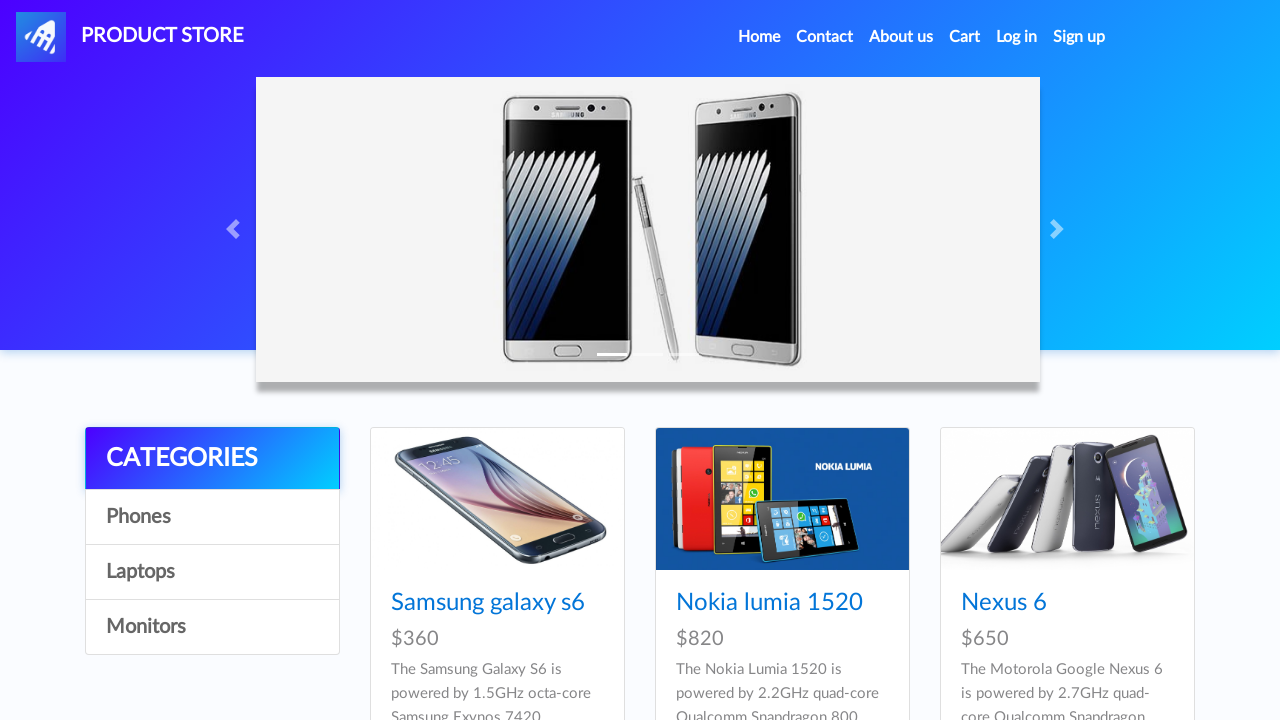

Clicked on Samsung Galaxy S6 product item at (488, 603) on xpath=//html/body/div[5]/div/div[2]/div/div[1]/div/div/h4/a
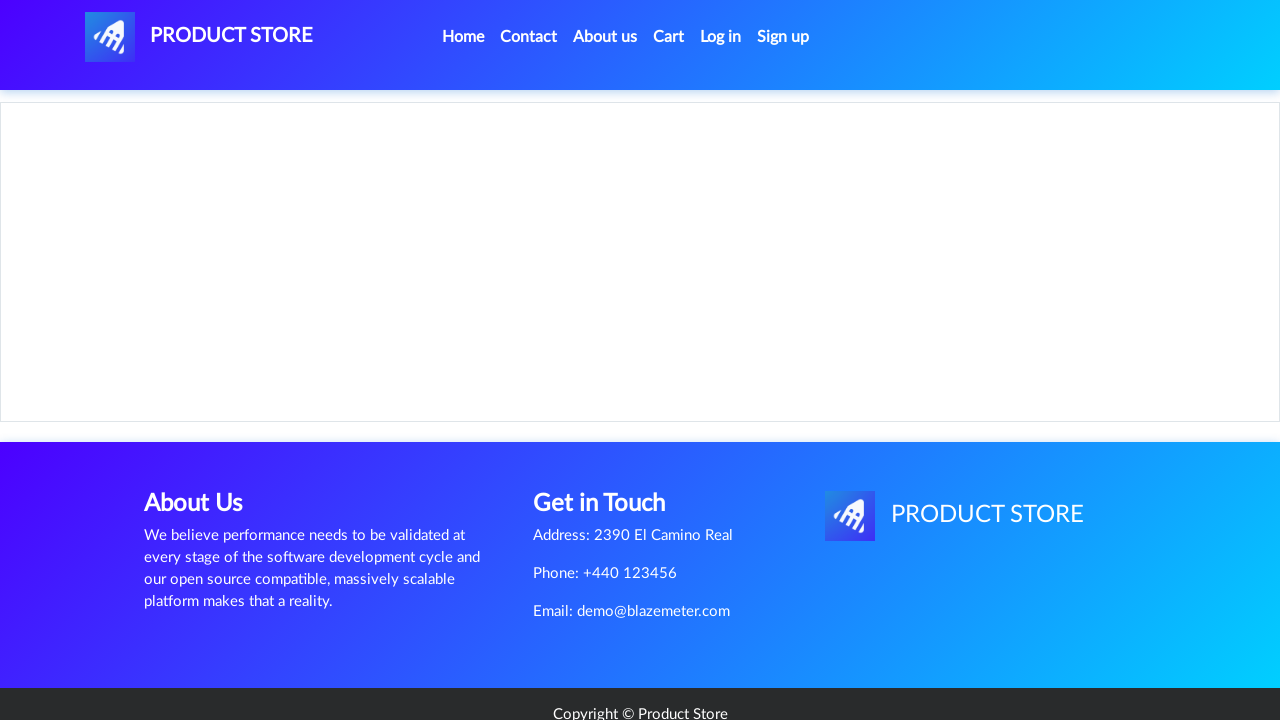

Product detail page loaded successfully
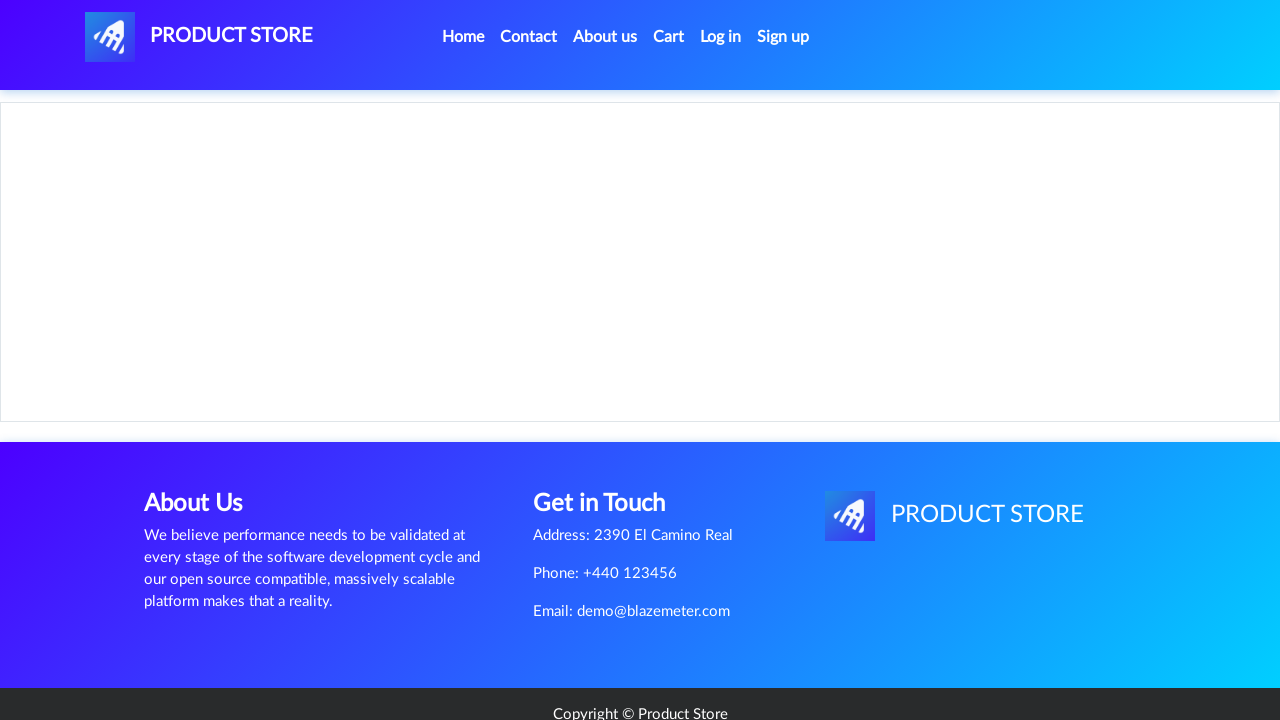

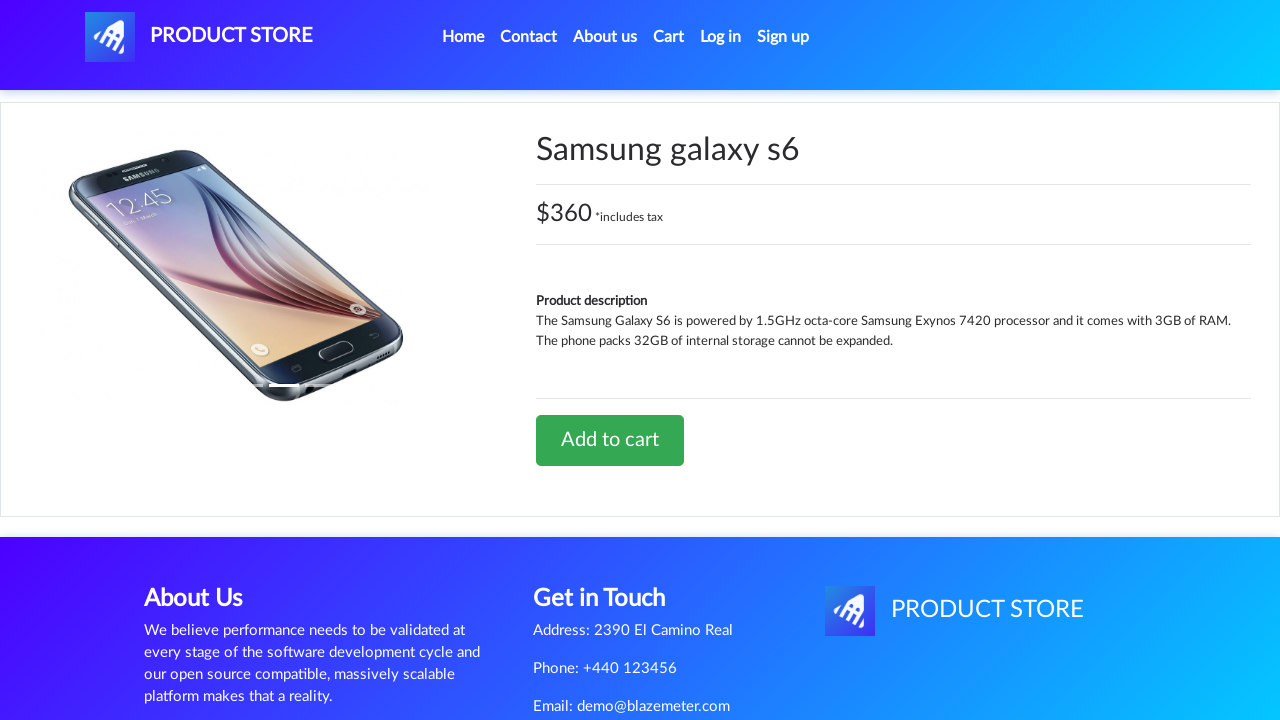